Tests checkbox interaction on W3Schools tryit editor by switching to the iframe and clicking a checkbox if it's not already selected

Starting URL: https://www.w3schools.com/tags/tryit.asp?filename=tryhtml5_input_type_checkbox

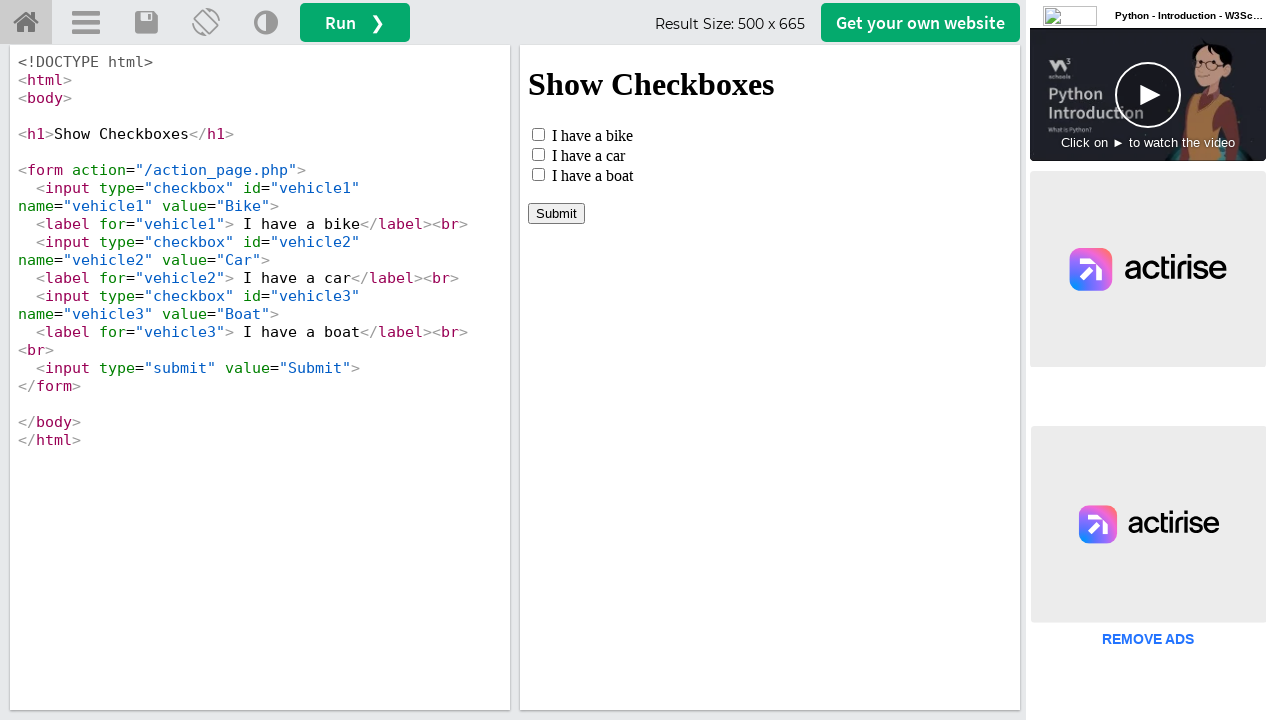

Switched to the iframe containing the result
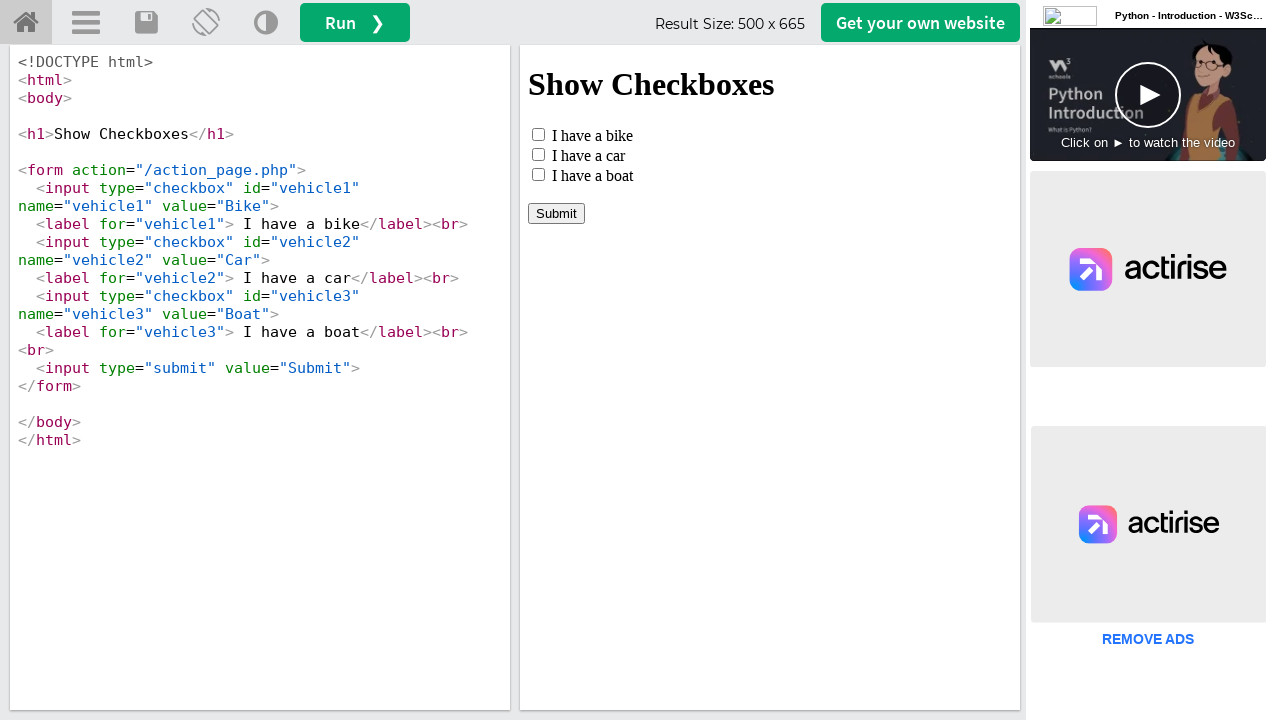

Located the checkbox element with id 'vehicle1'
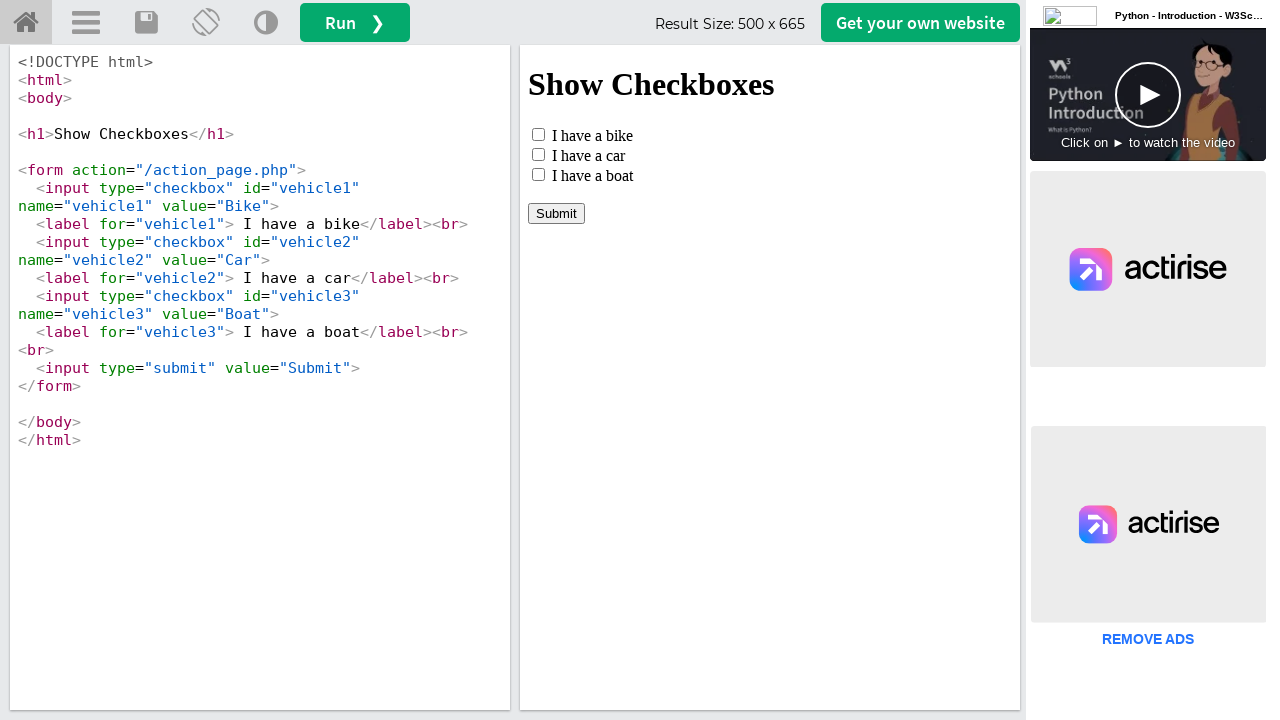

Checkbox became visible
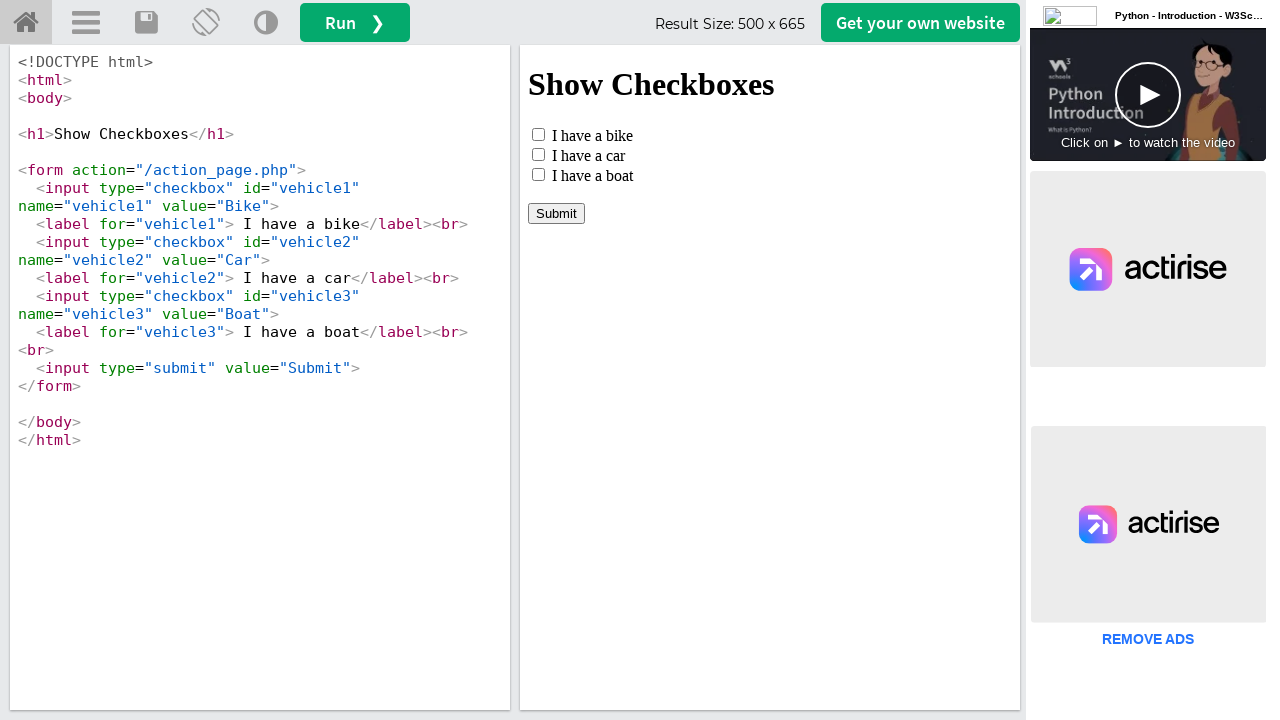

Checkbox was not selected, so clicked it to select it at (538, 134) on #iframeResult >> internal:control=enter-frame >> #vehicle1
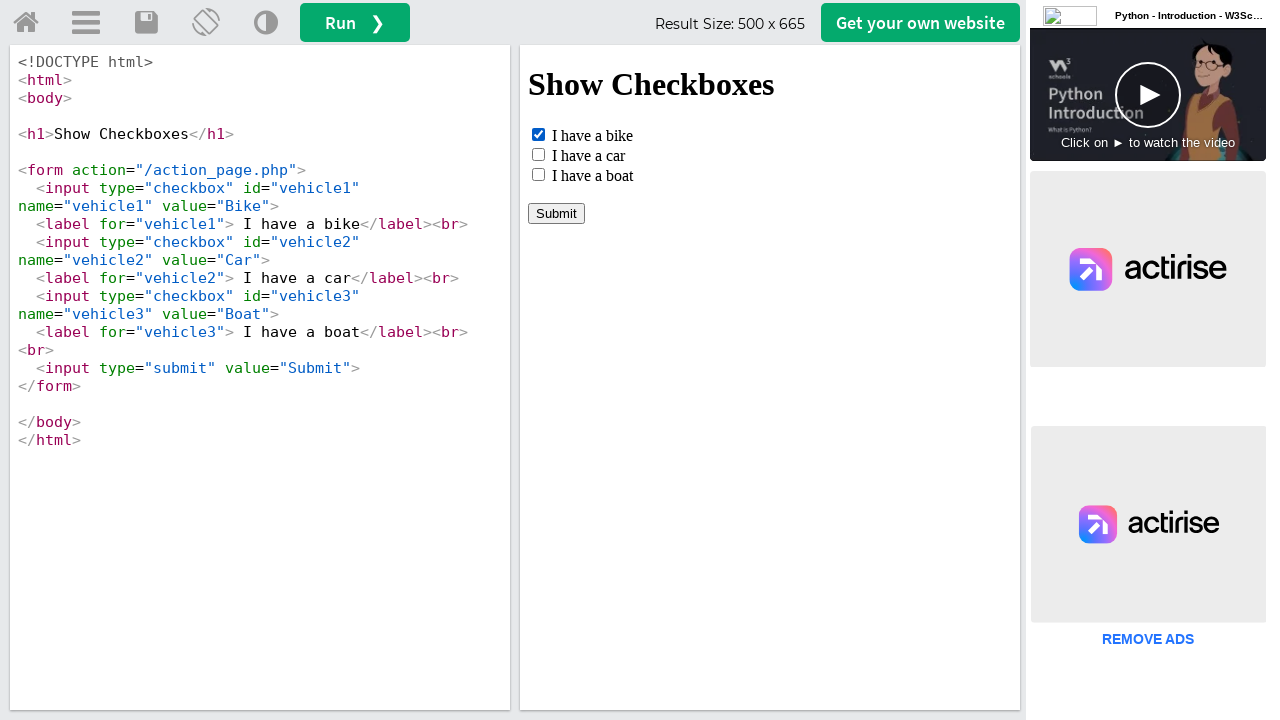

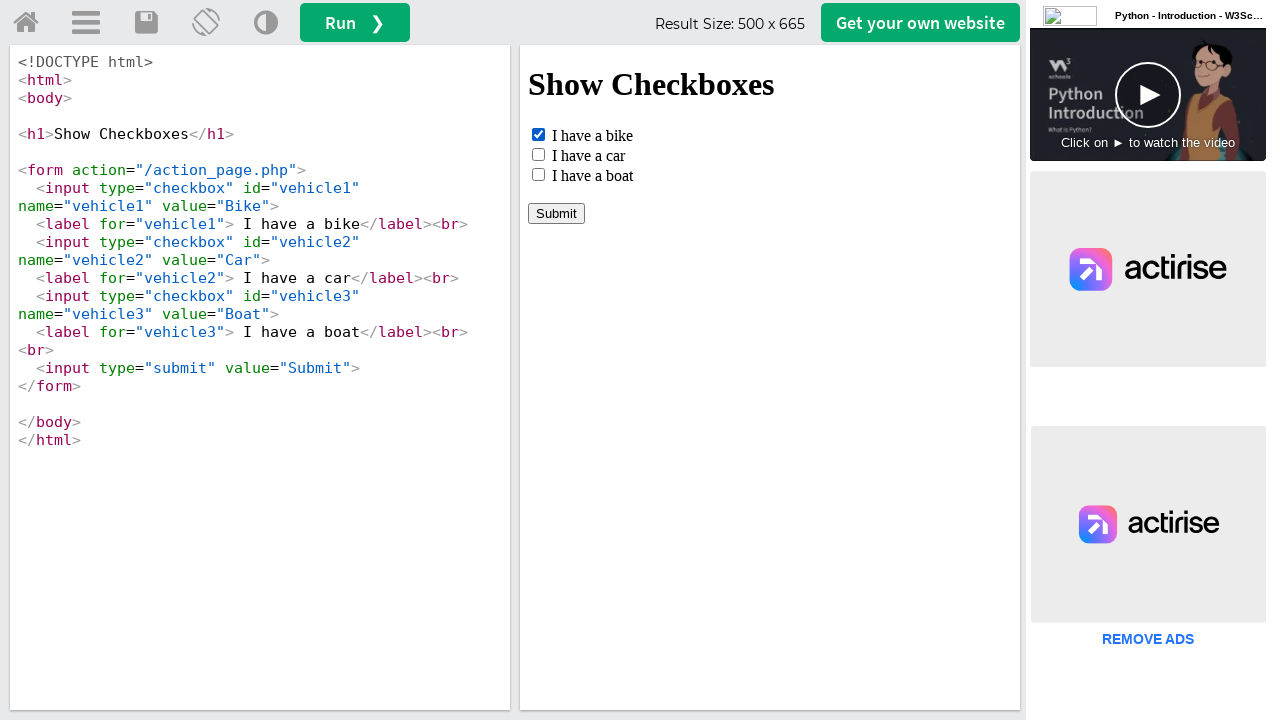